Tests JavaScript alert handling by clicking the alert button and accepting the dialog

Starting URL: http://the-internet.herokuapp.com/javascript_alerts

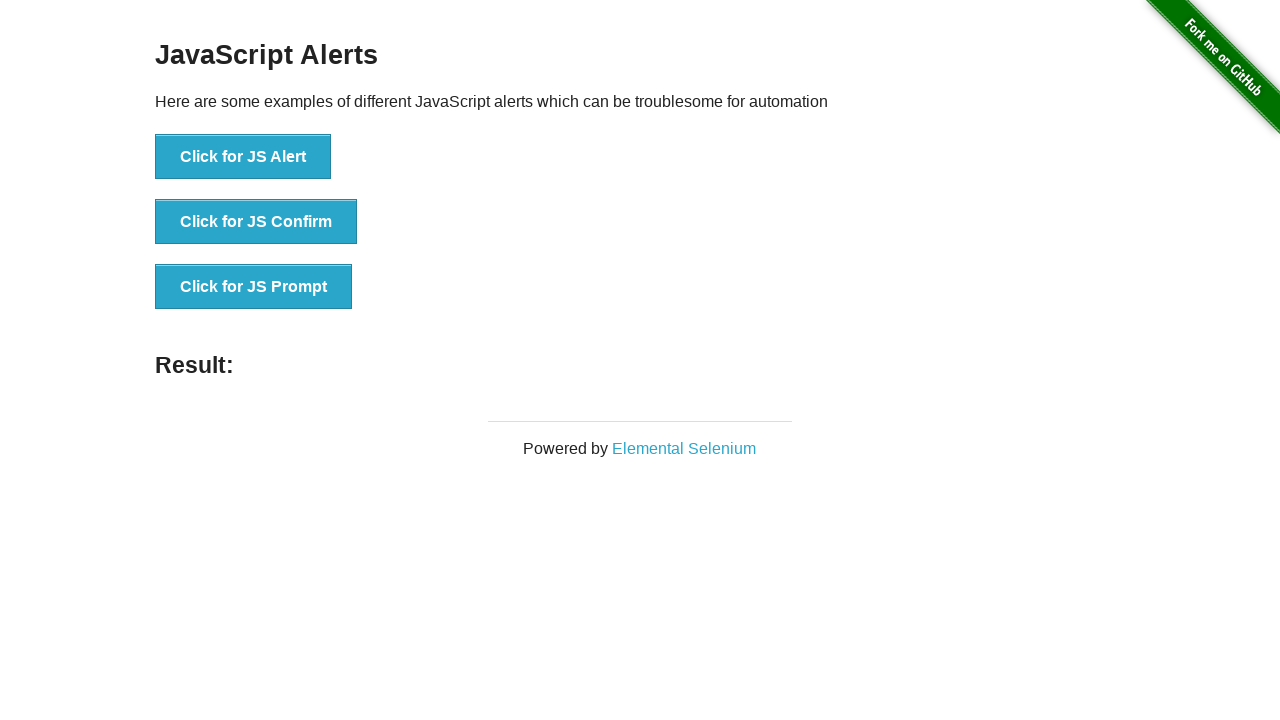

Set up dialog handler to capture and accept alerts
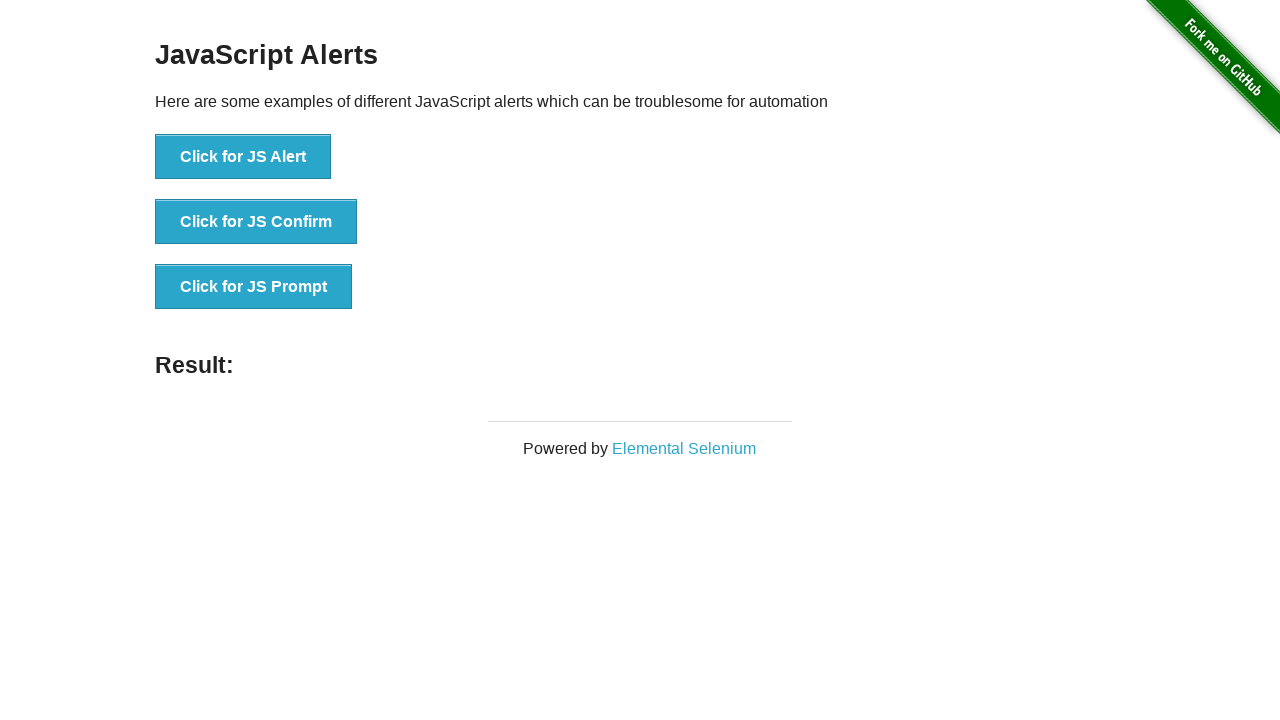

Clicked the 'Click for JS Alert' button at (243, 157) on button:text-is('Click for JS Alert')
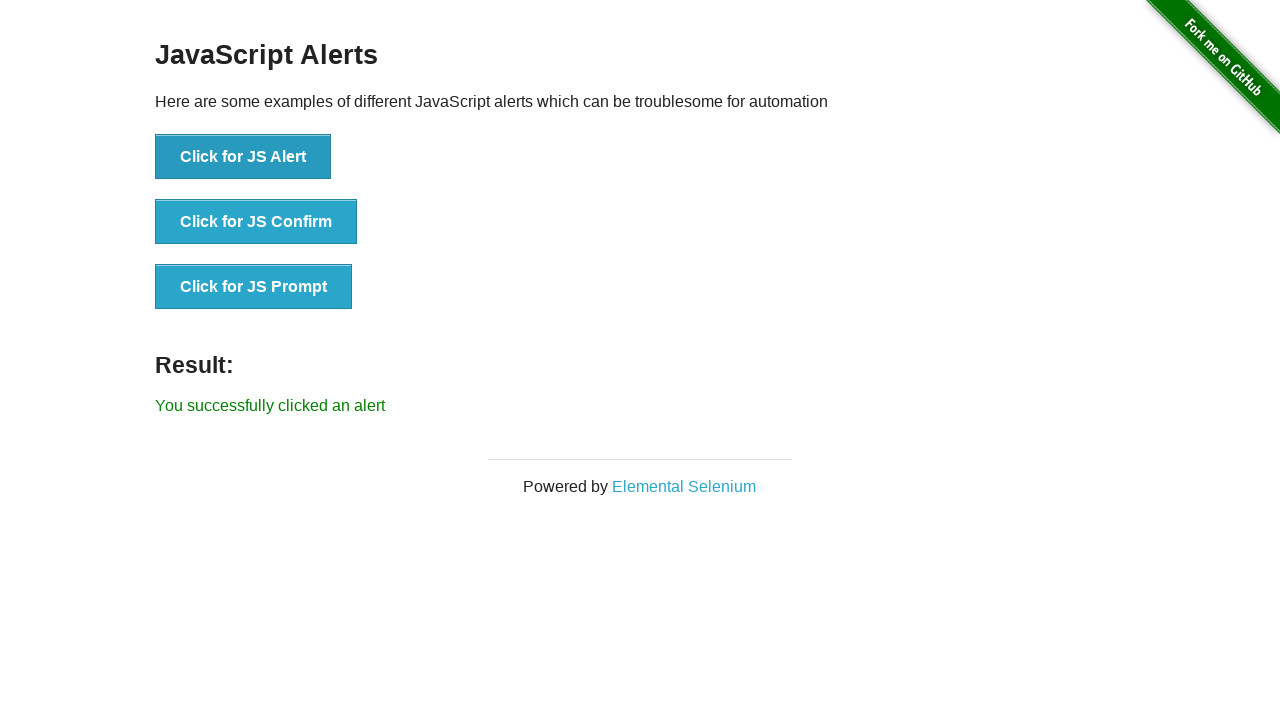

Waited 500ms for dialog to be handled and accepted
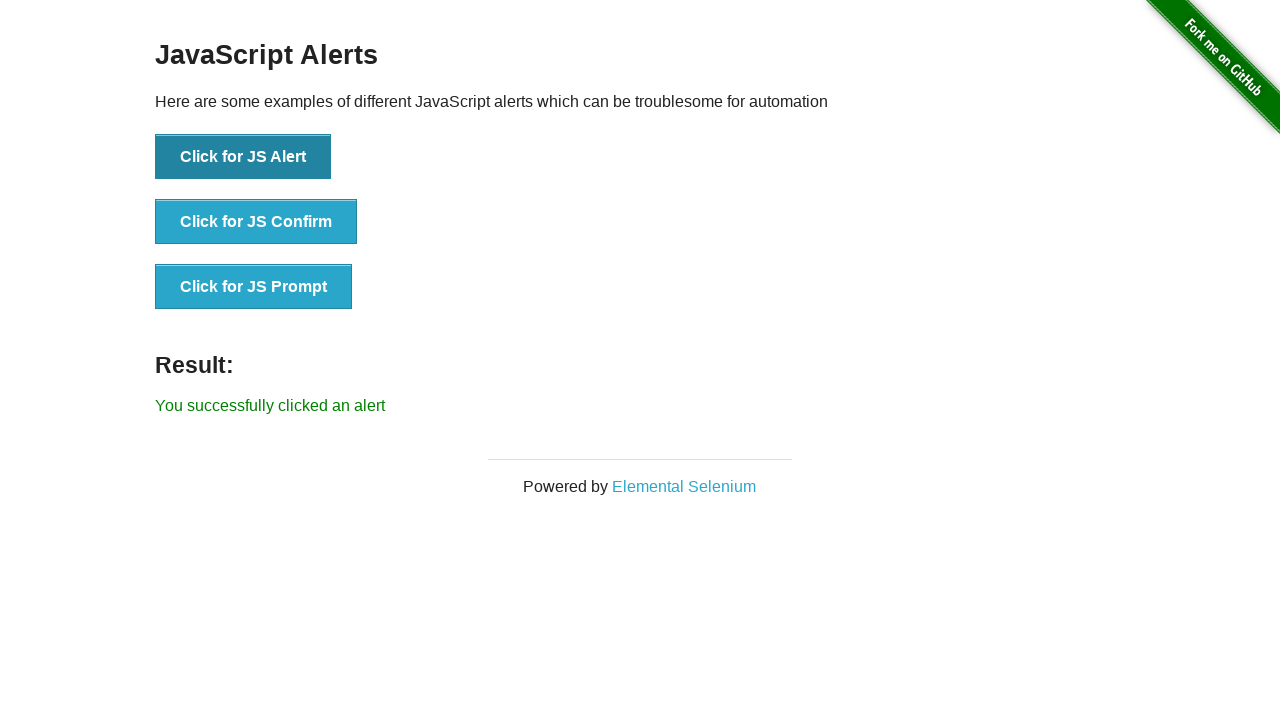

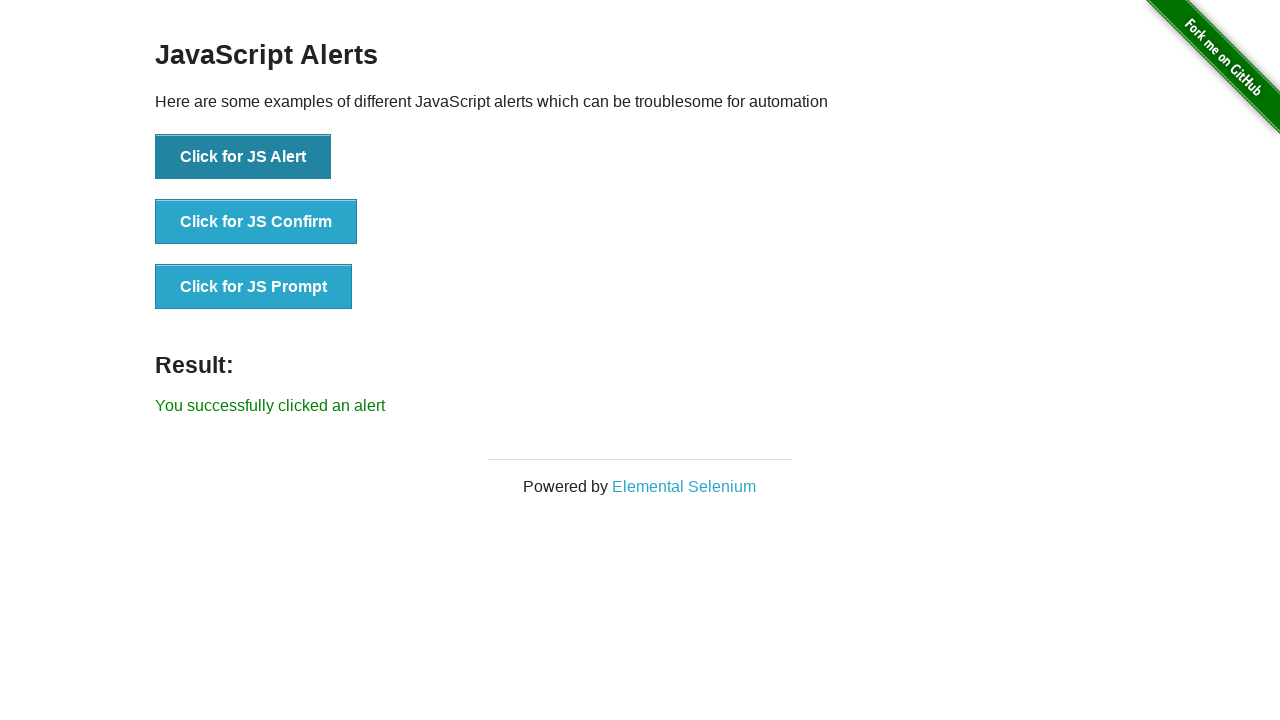